Tests the Text Box form by filling in fullname, email, current address, and permanent address fields, then submitting the form.

Starting URL: https://demoqa.com/

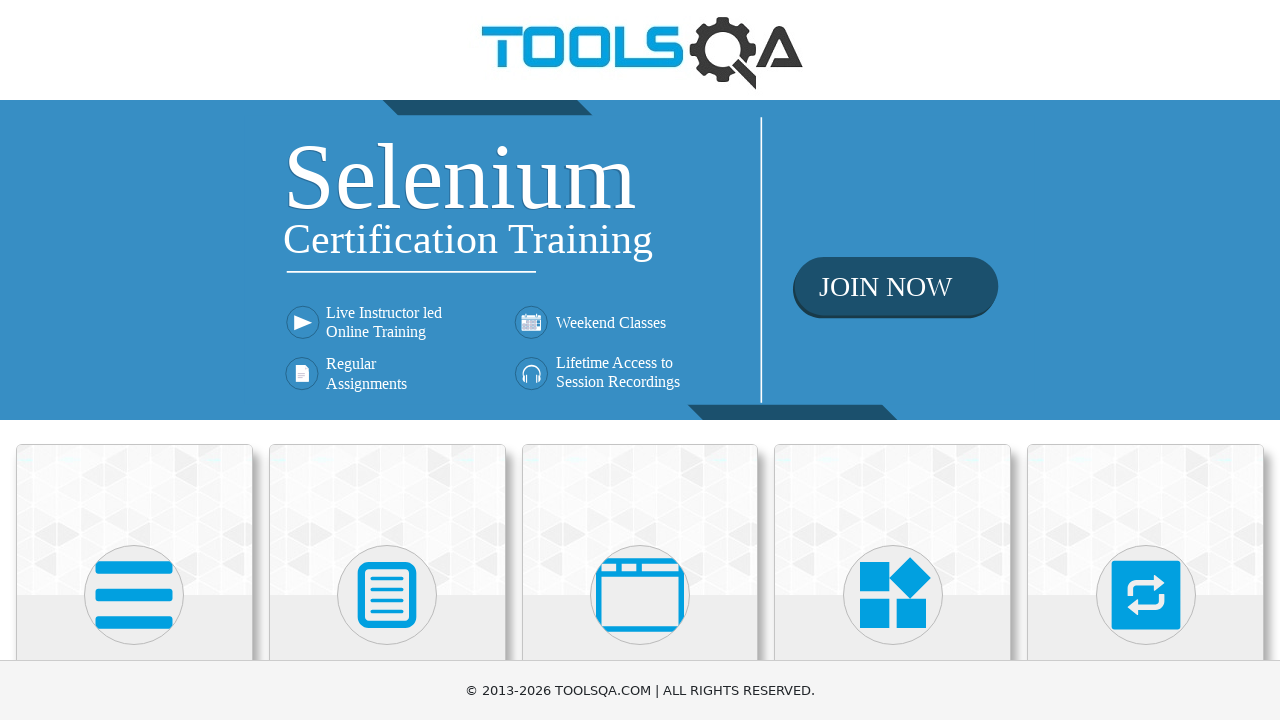

Clicked on Elements section at (134, 360) on text=Elements
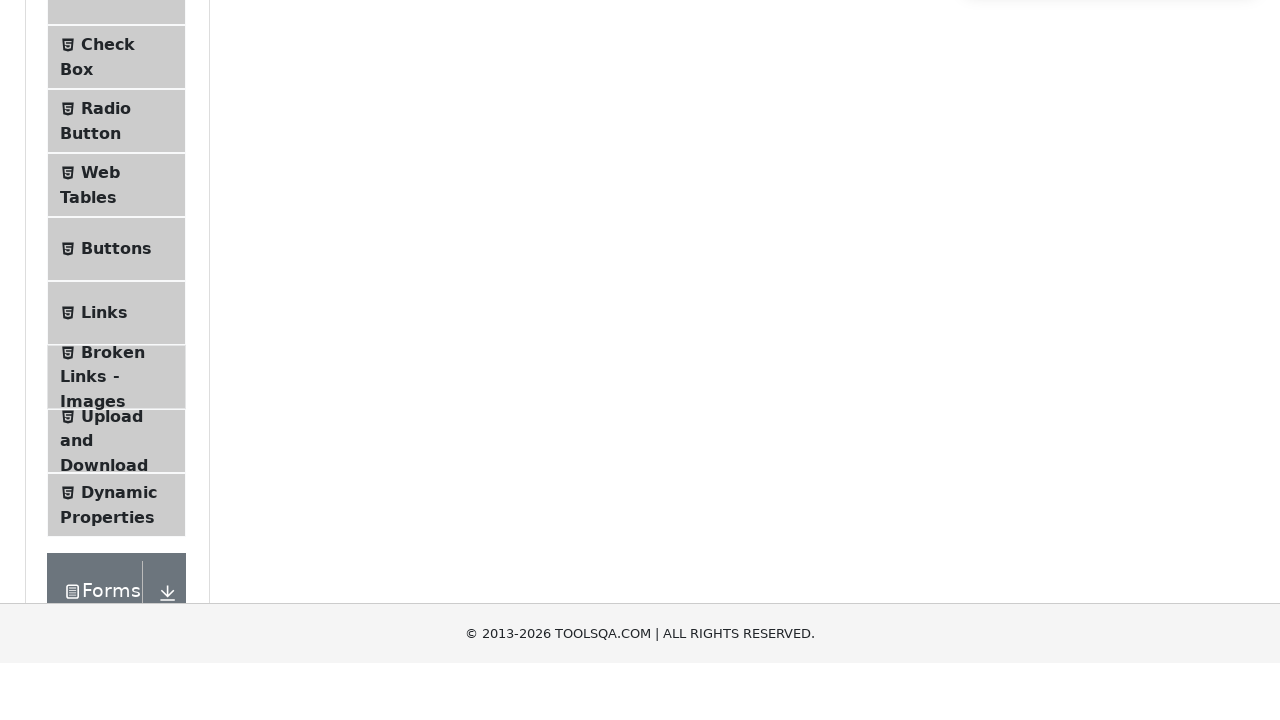

Clicked on Text Box menu item at (119, 261) on text=Text Box
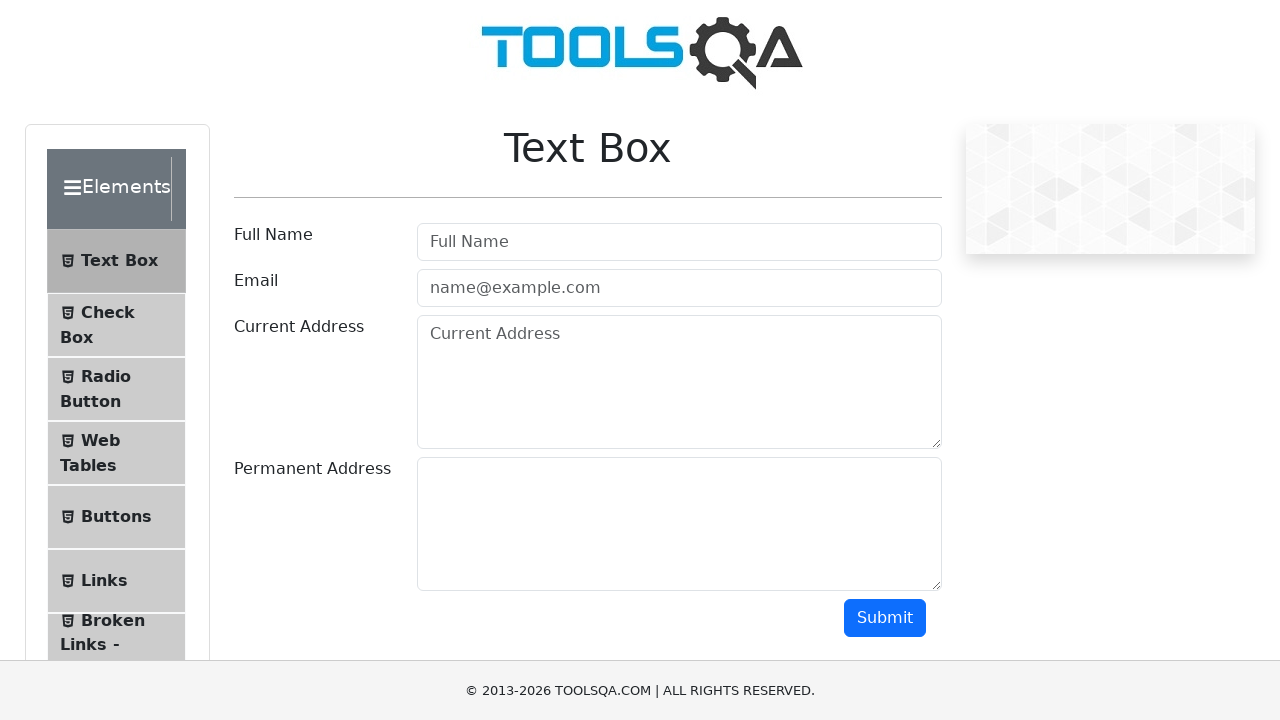

Filled in fullname field with 'Maverick' on #userName
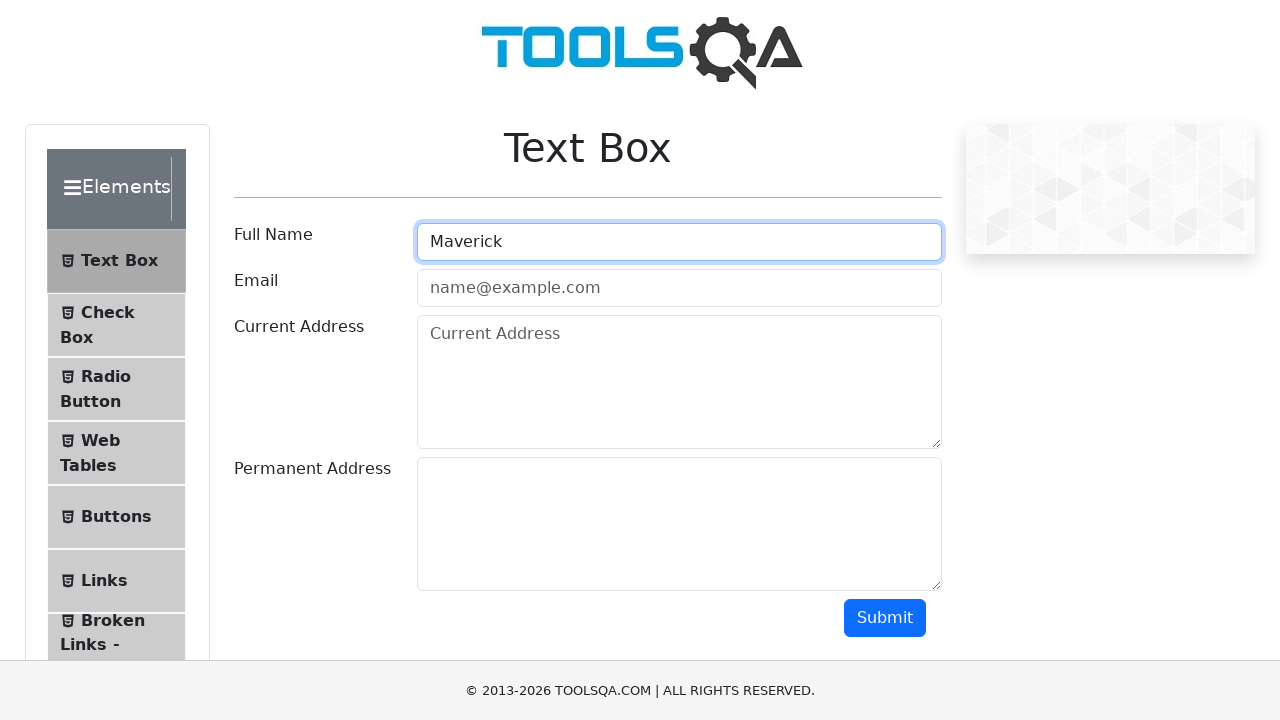

Filled in email field with 'marverick@gmail.com' on #userEmail
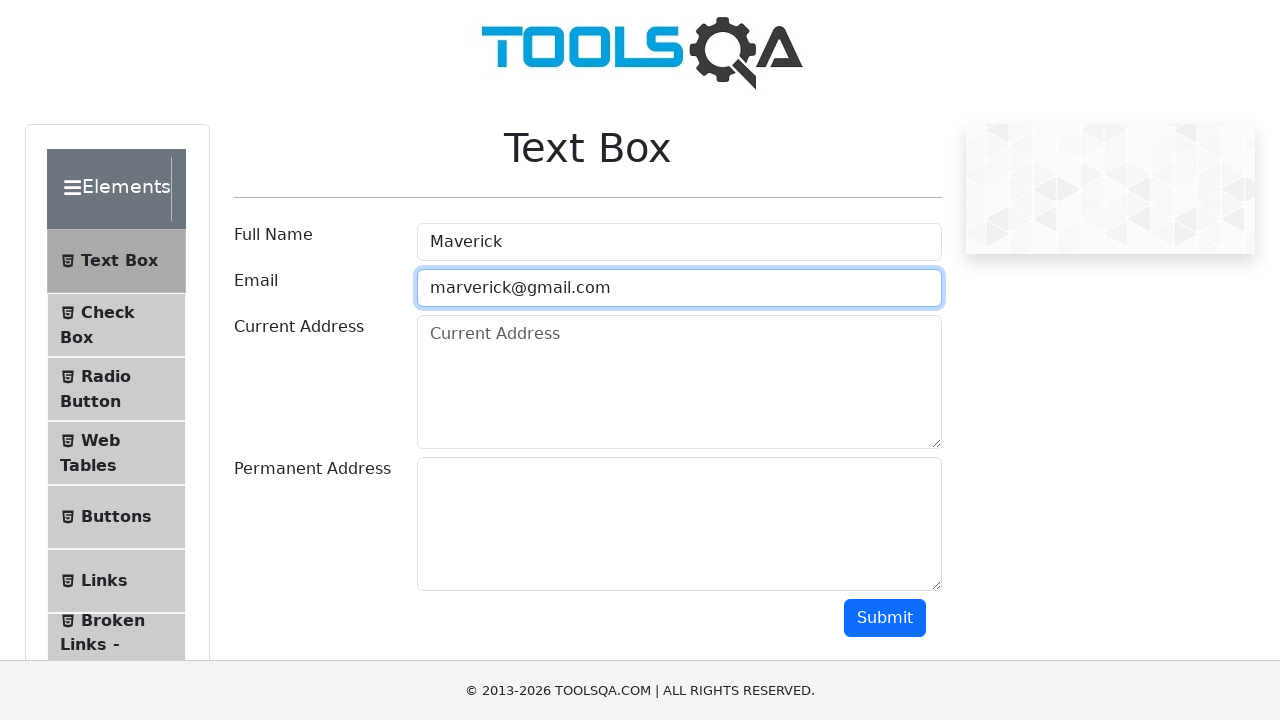

Filled in current address field with 'Bangkok' on #currentAddress
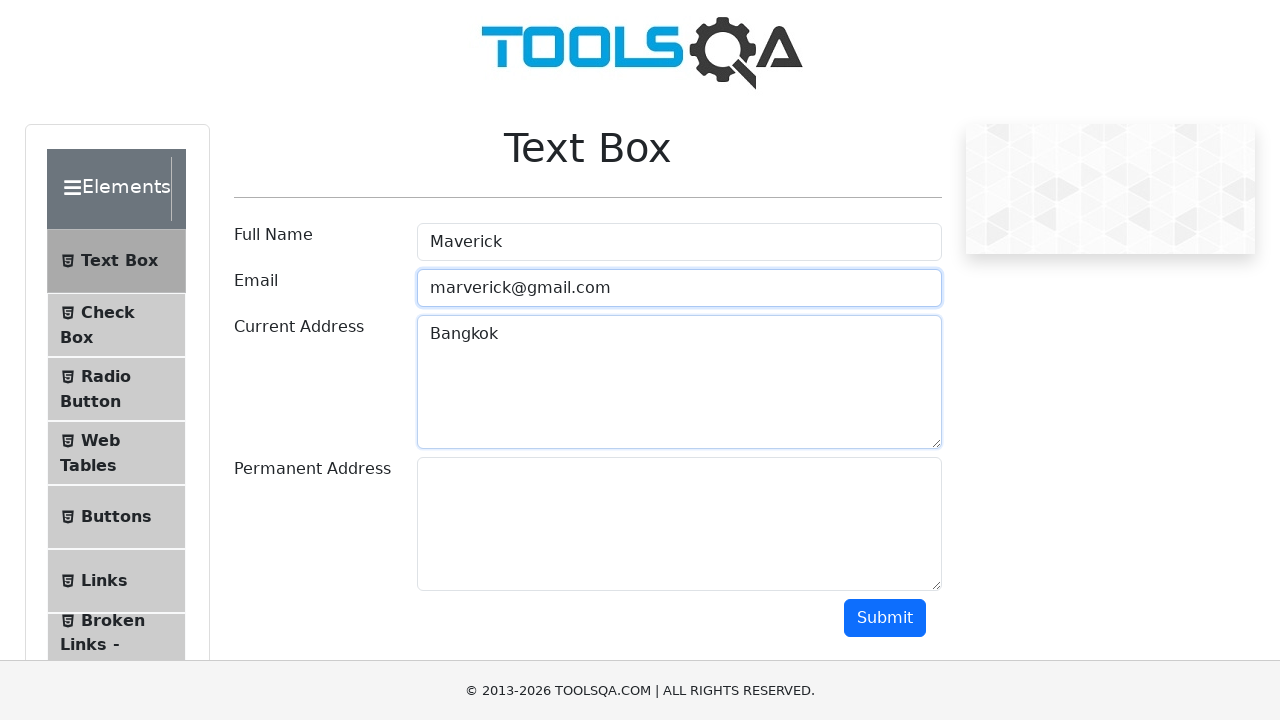

Filled in permanent address field with 'Phuket' on #permanentAddress
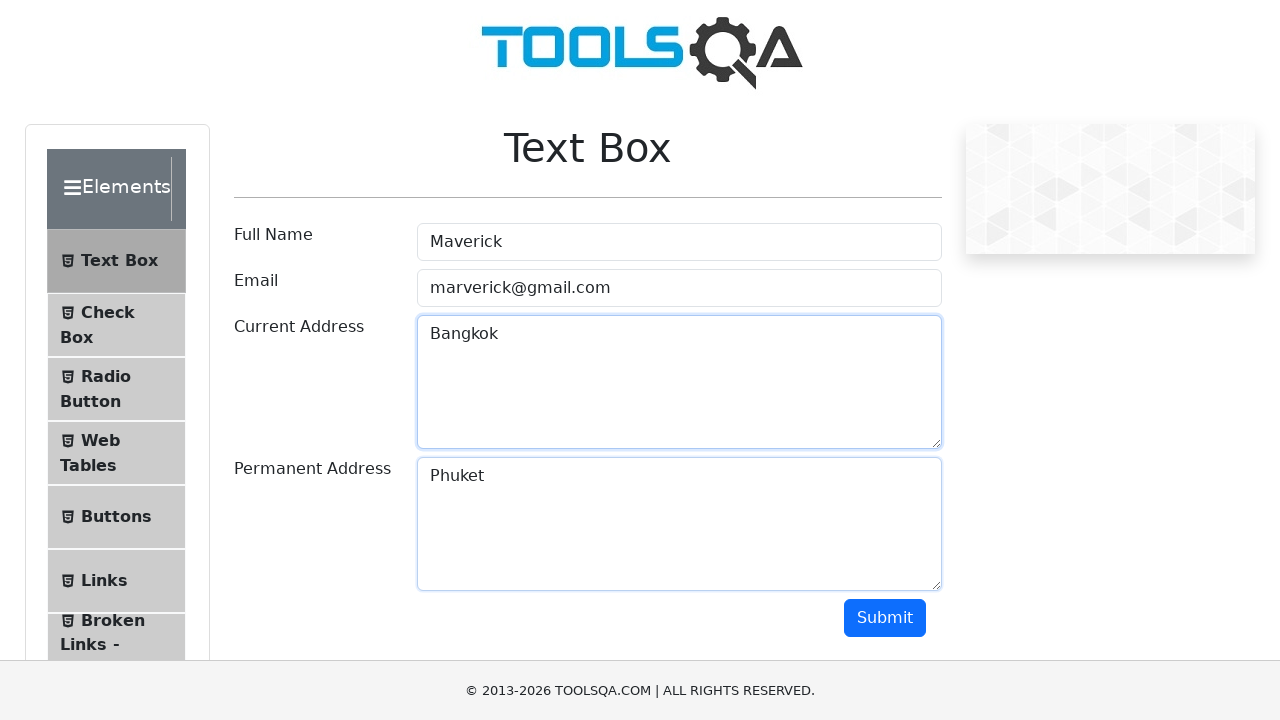

Clicked Submit button to submit the form at (885, 618) on text=Submit
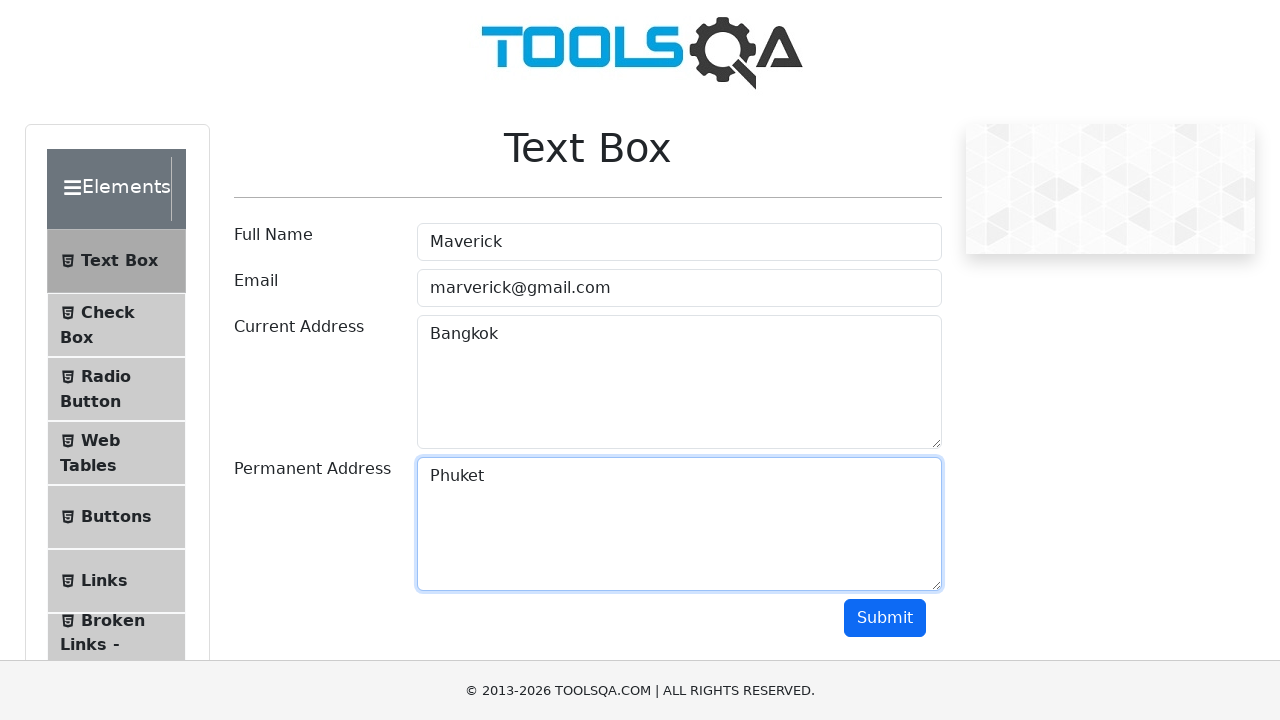

Form submission output appeared
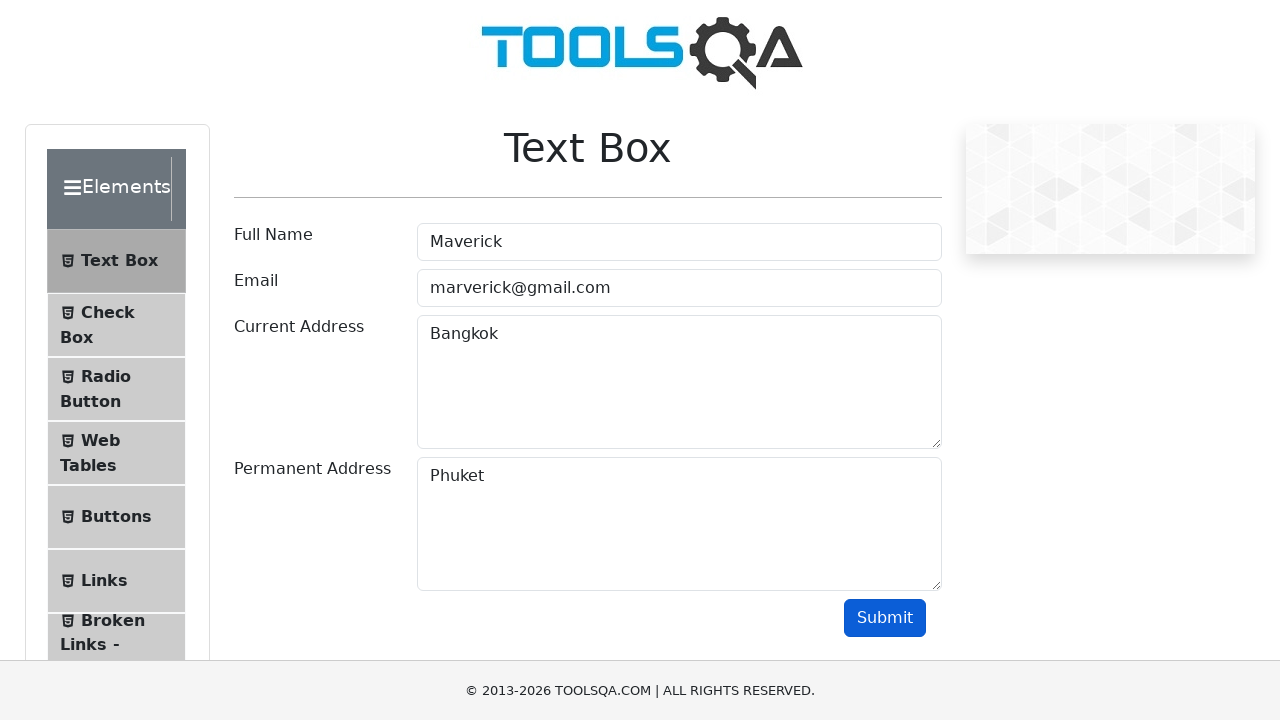

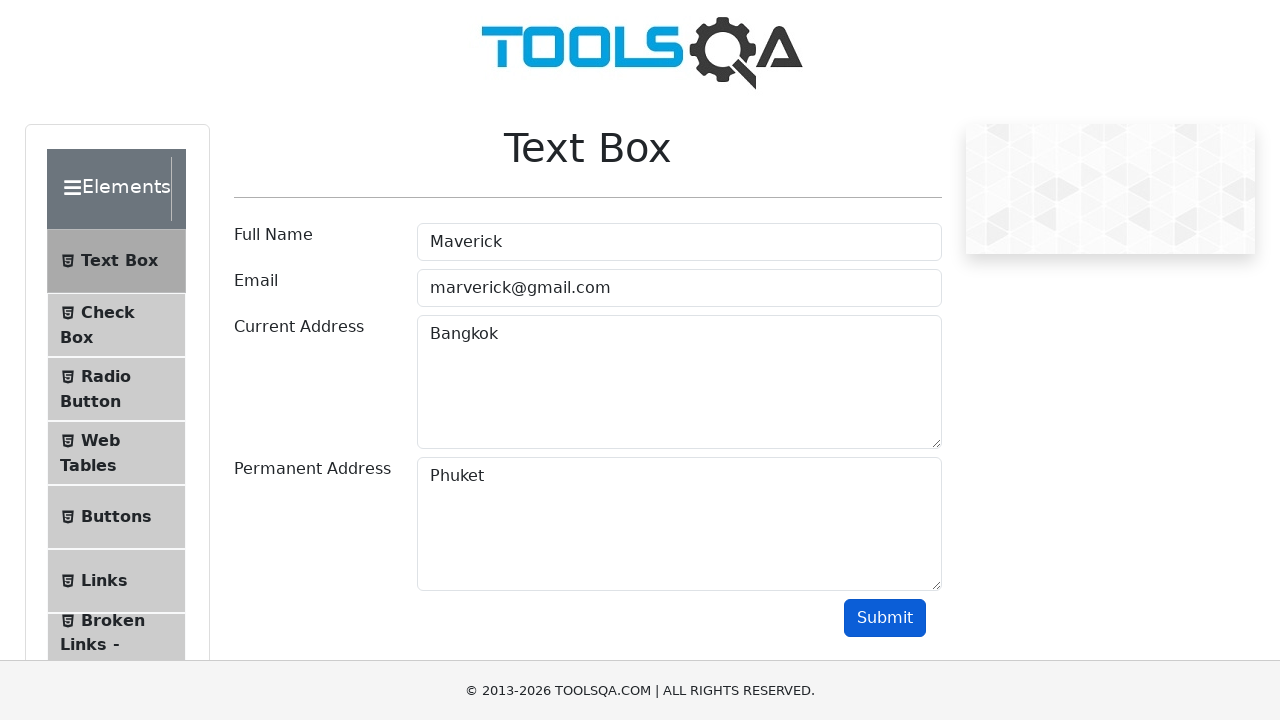